Tests checkbox functionality by first unchecking any checked boxes, then checking the first checkbox and verifying the first is selected while the second is not.

Starting URL: http://the-internet.herokuapp.com/checkboxes

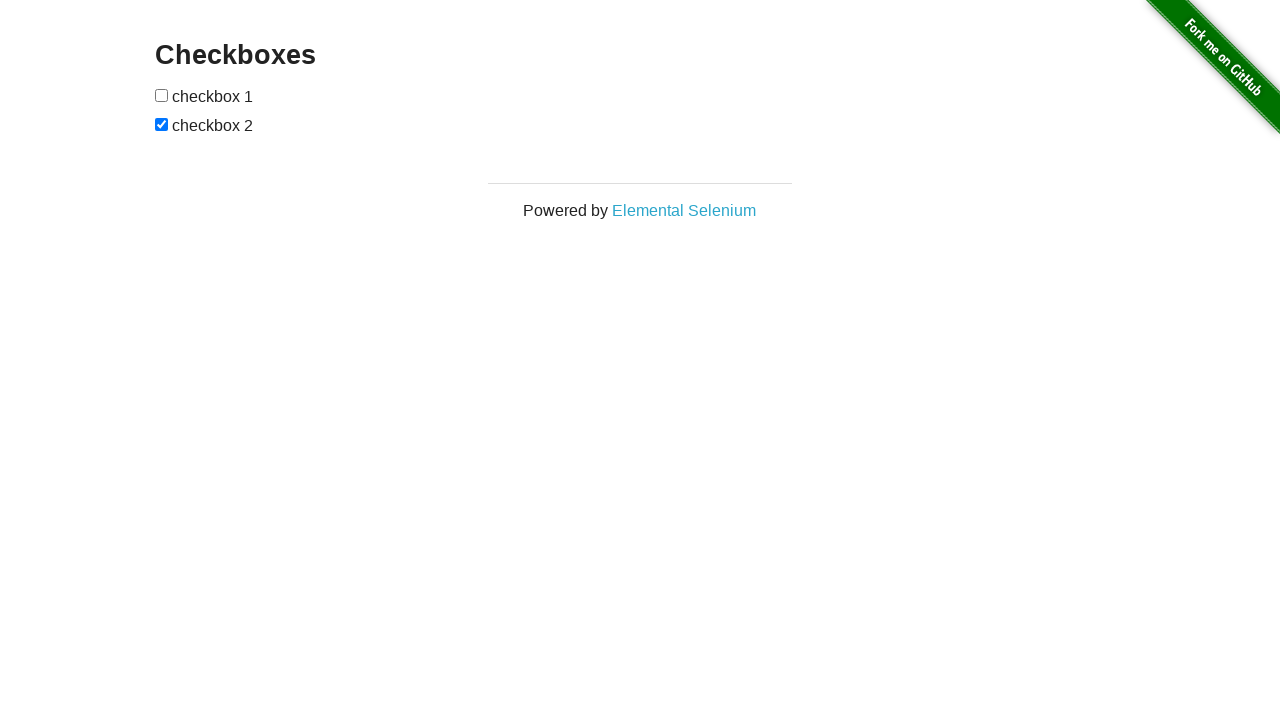

Located all checkboxes on the page
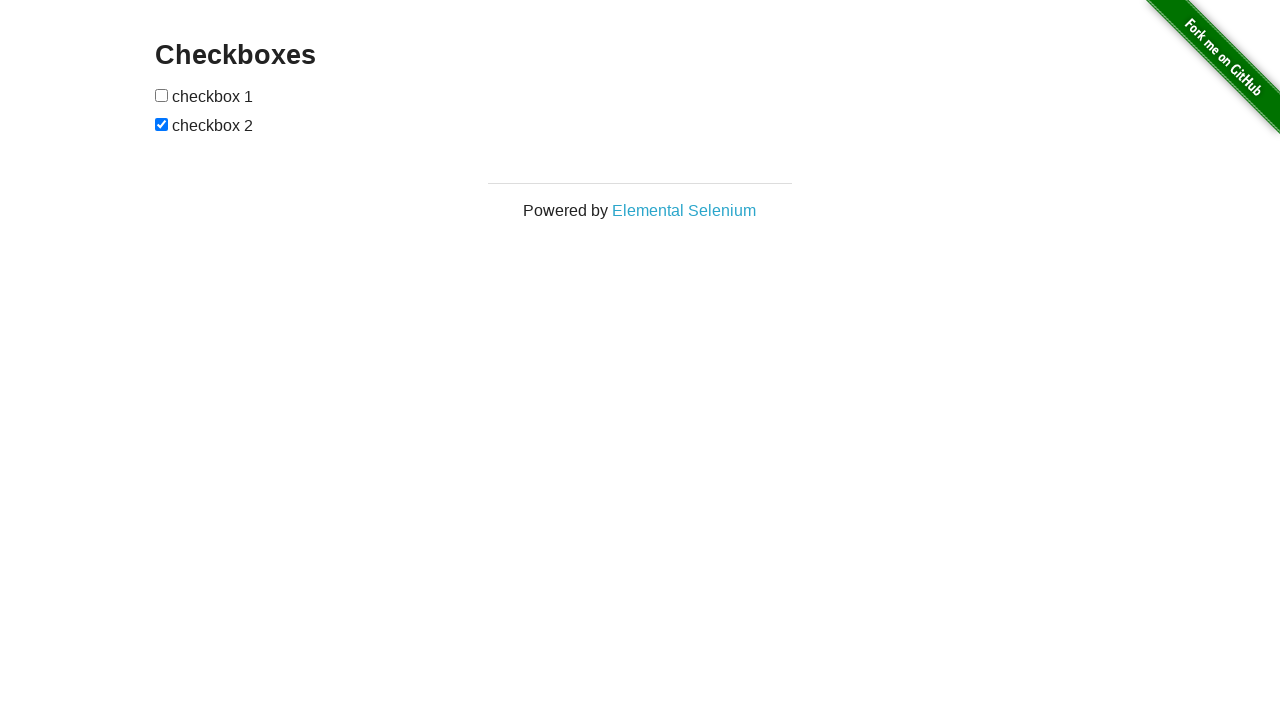

Unchecked checkbox at index 1 at (162, 124) on input[type='checkbox'] >> nth=1
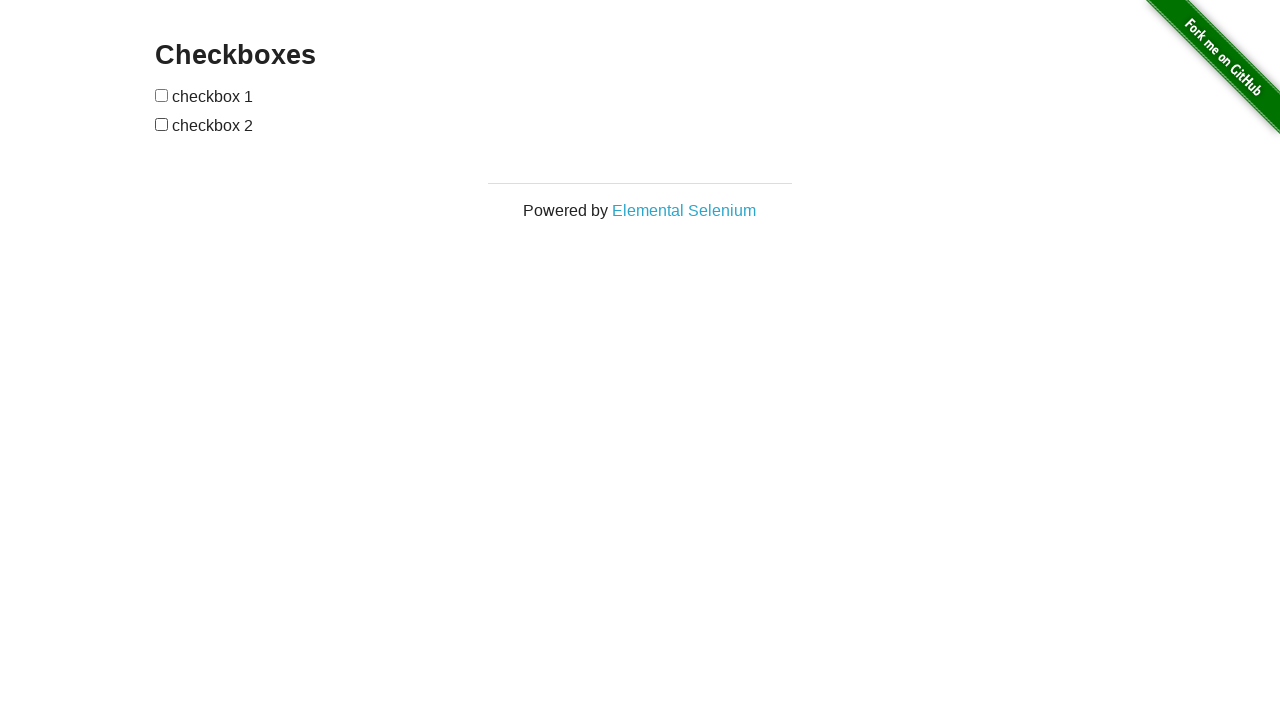

Checked the first checkbox at (162, 95) on input[type='checkbox'] >> nth=0
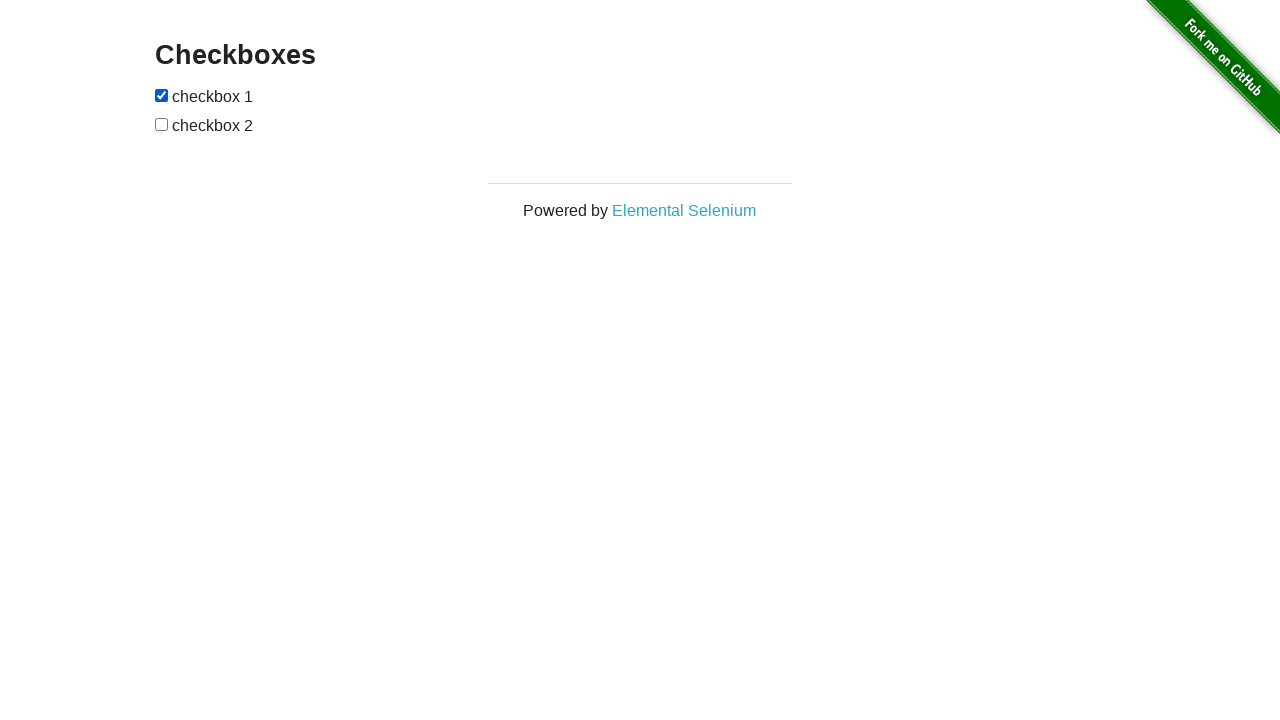

Verified first checkbox is checked
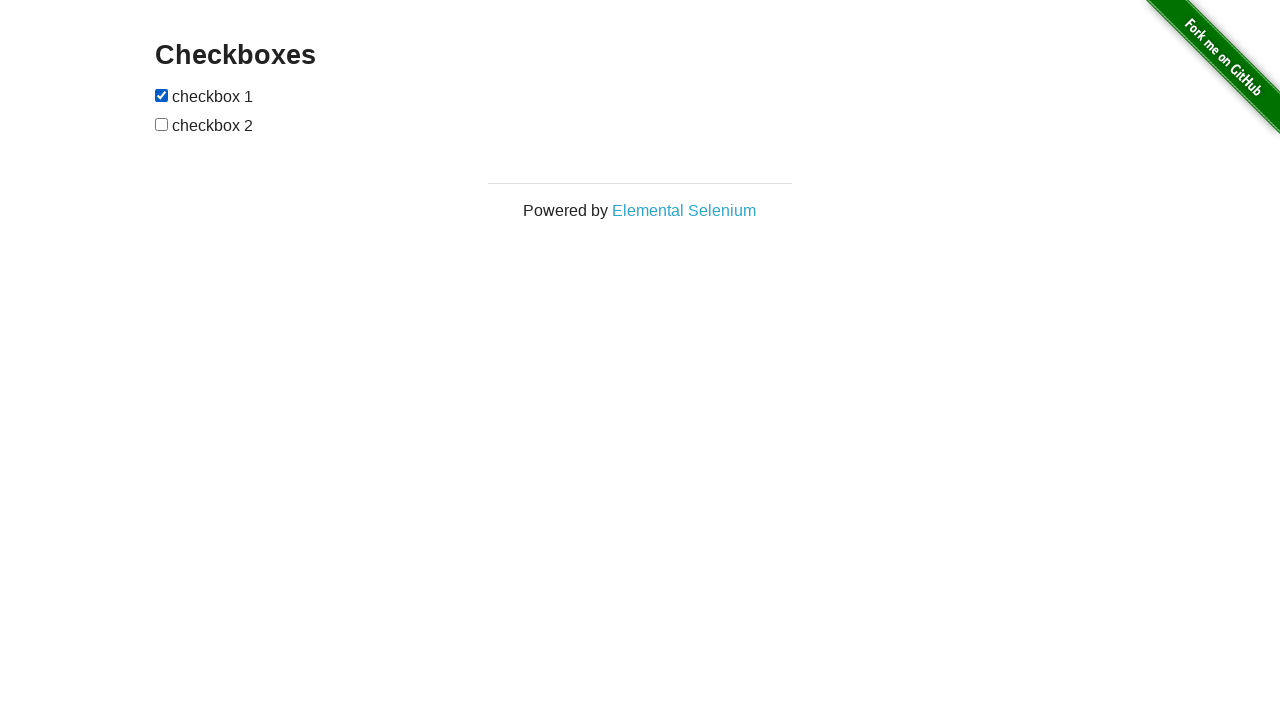

Verified second checkbox is not checked
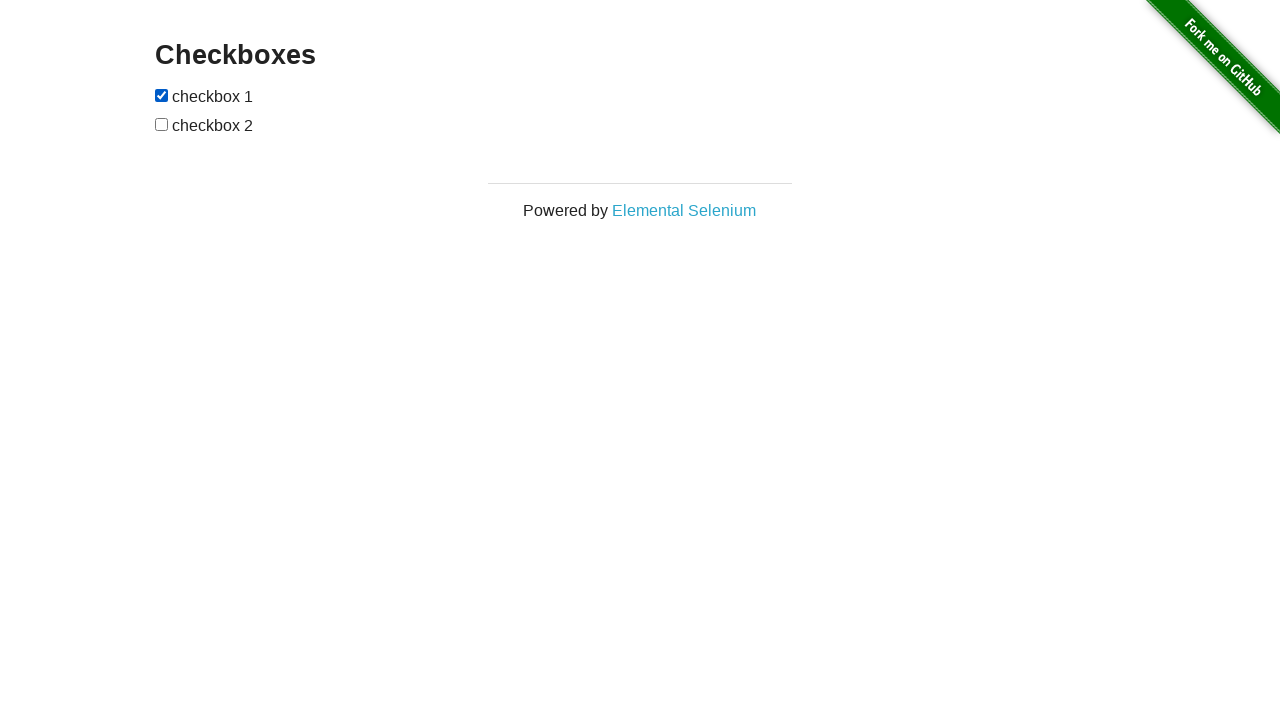

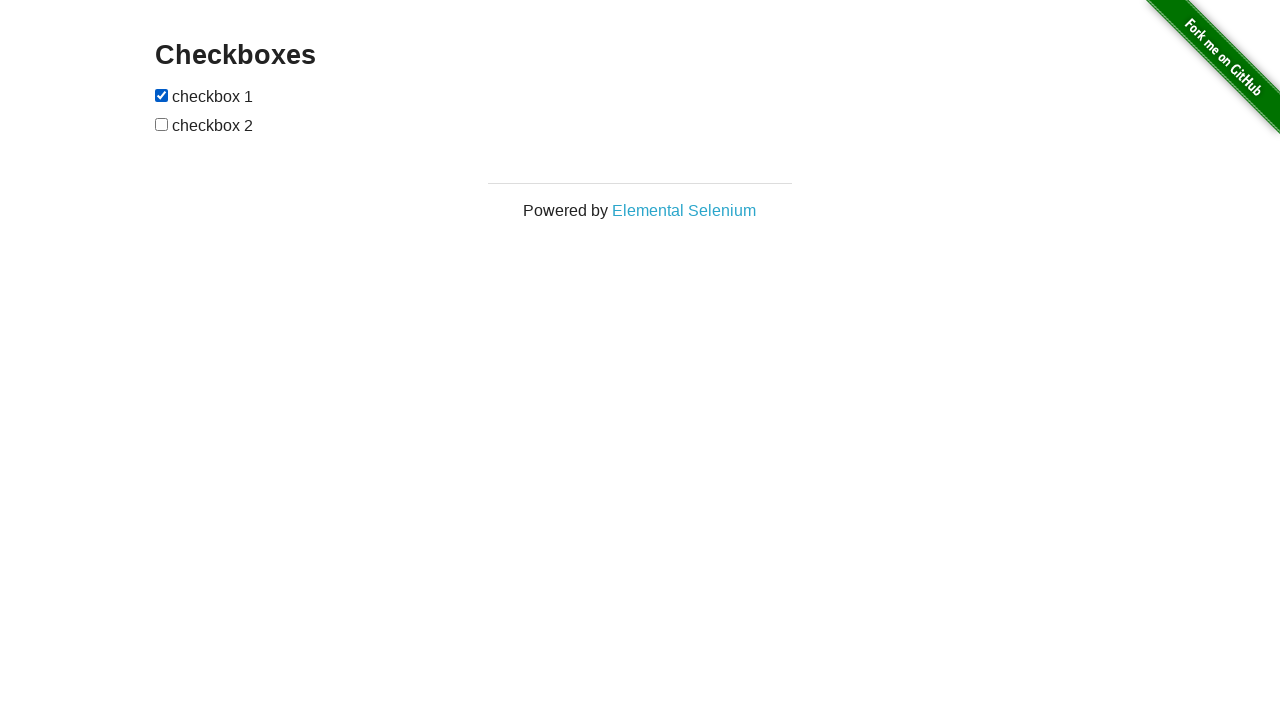